Navigates to the Selenium documentation website and clicks on the Downloads link to access the downloads page

Starting URL: https://www.selenium.dev/

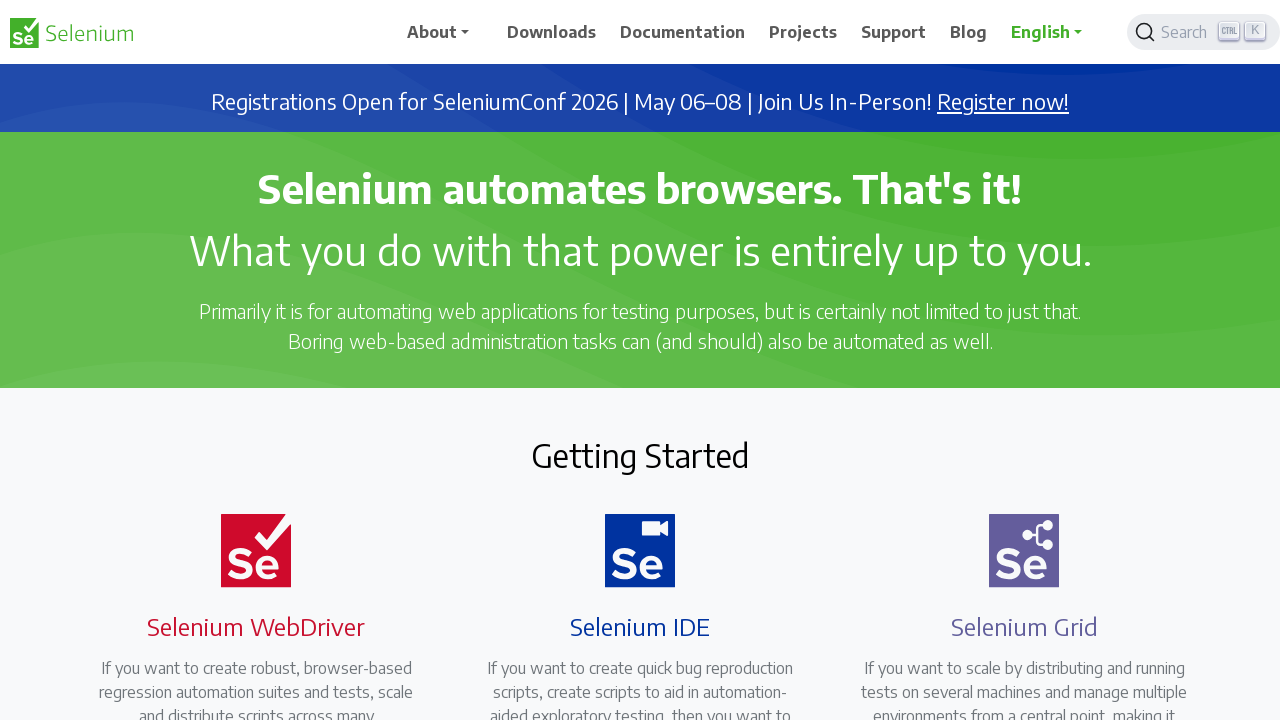

Clicked on the Downloads link at (552, 32) on xpath=//span[text()='Downloads']
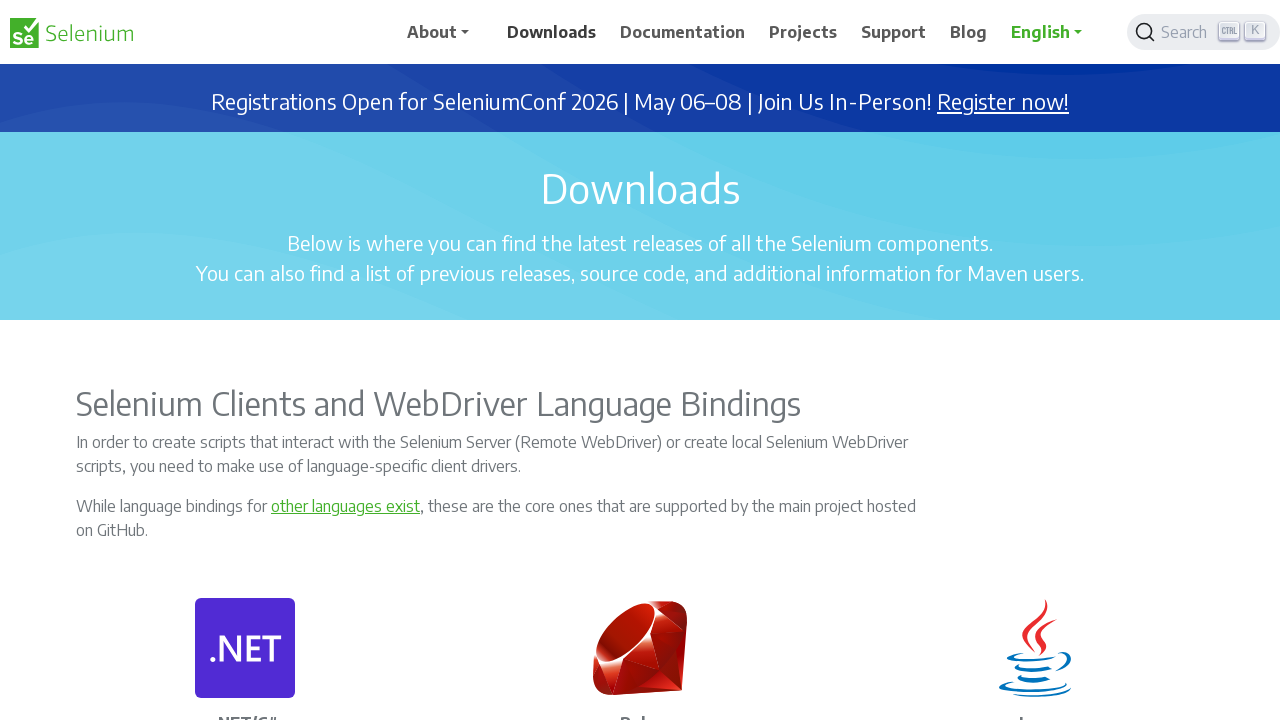

Downloads page loaded (networkidle state reached)
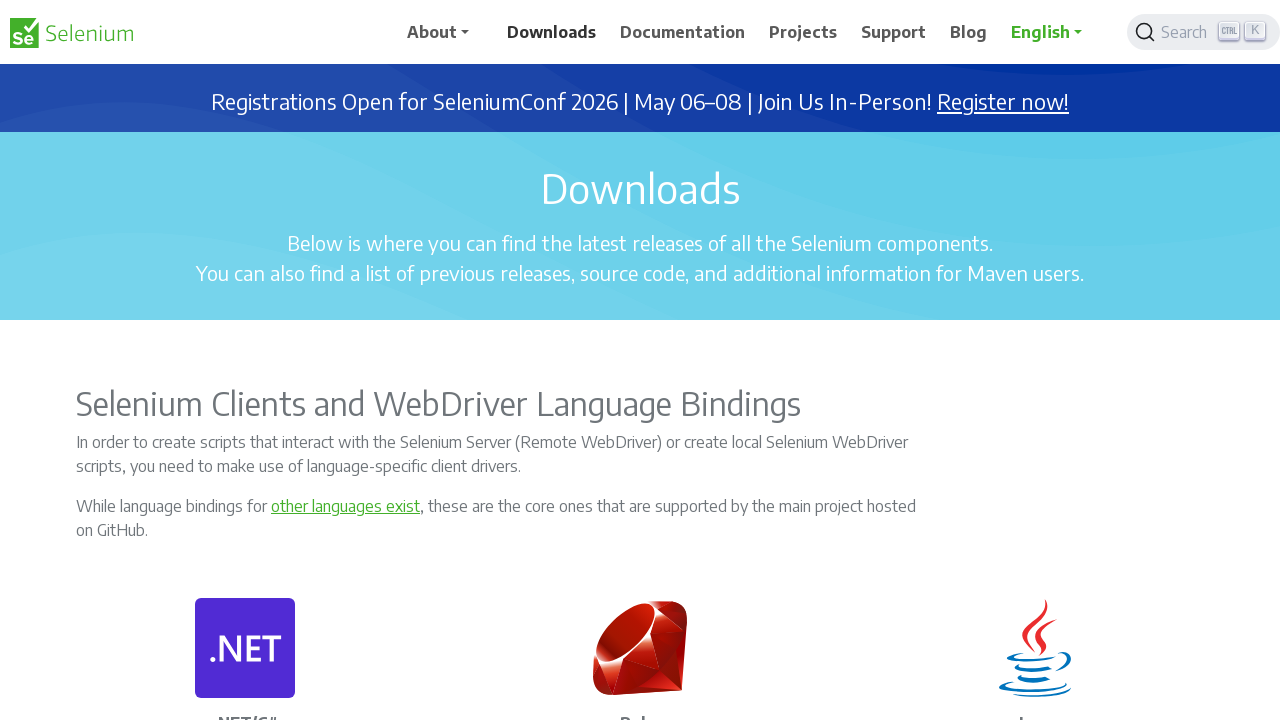

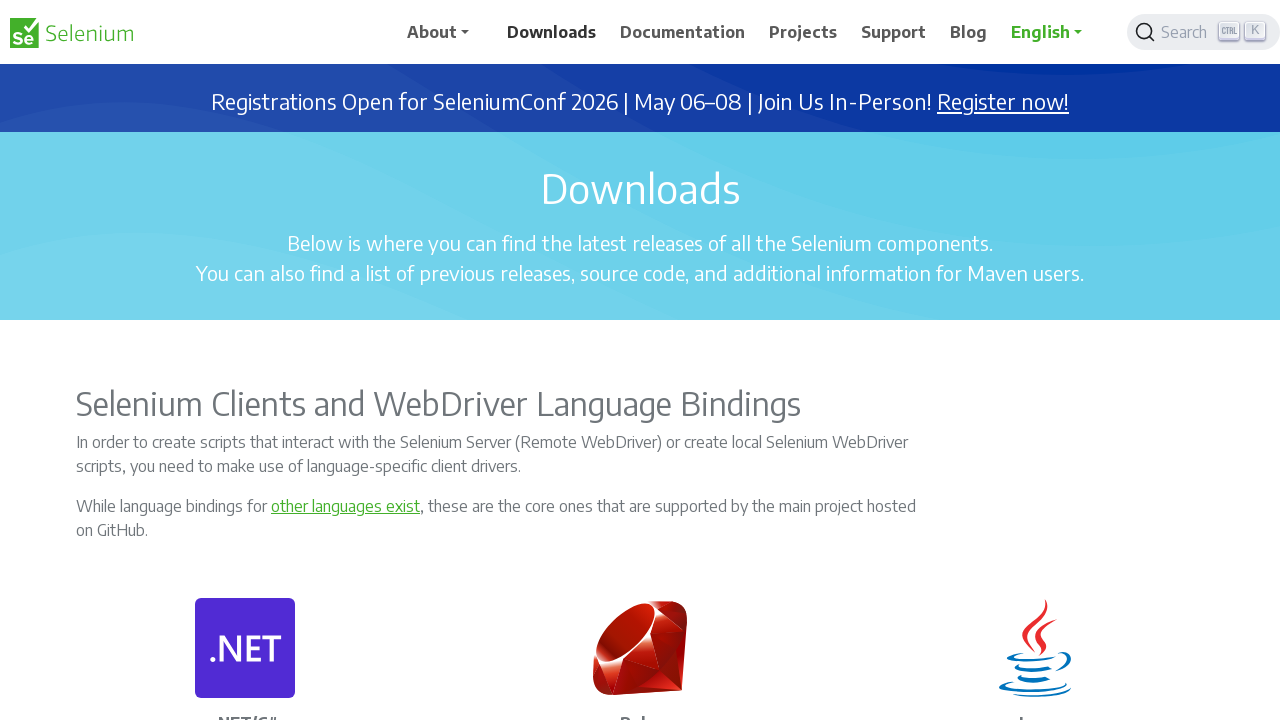